Tests that the RSVP site loads and has an invitee list element present on the page

Starting URL: https://treehouse-projects.github.io/selenium-webdriver-intermediate/waits/app/index.html

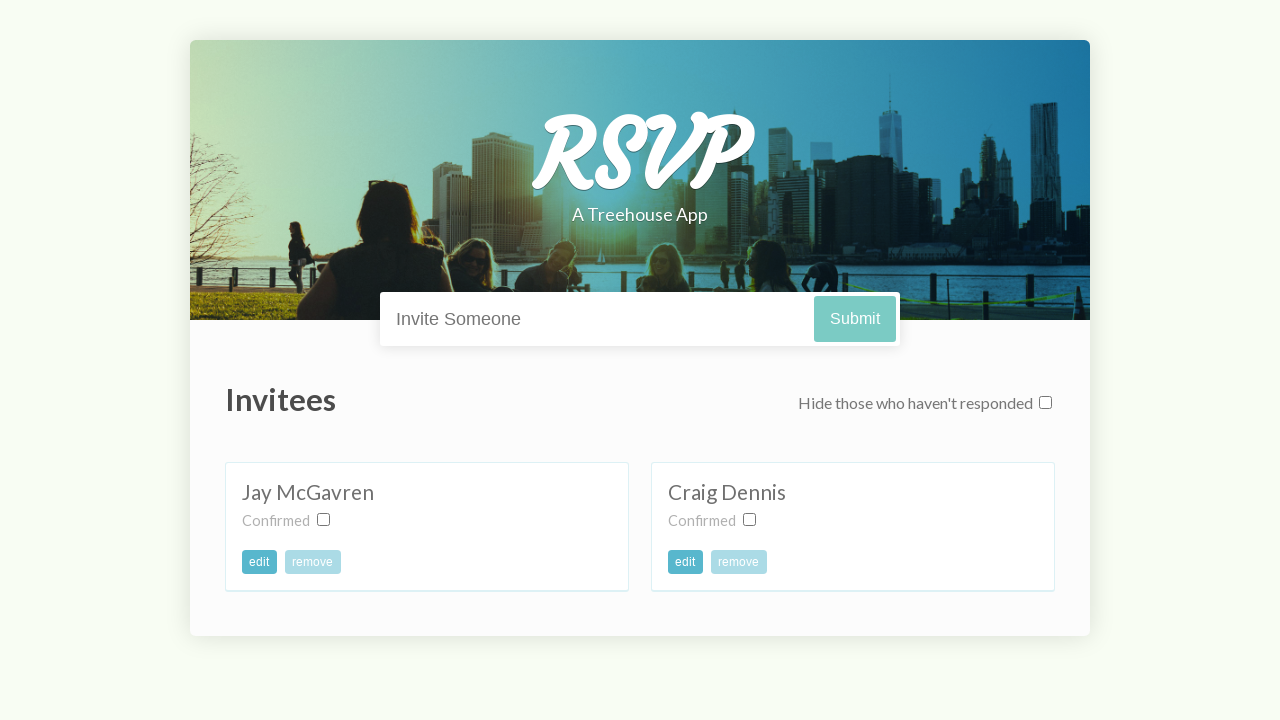

Navigated to RSVP site
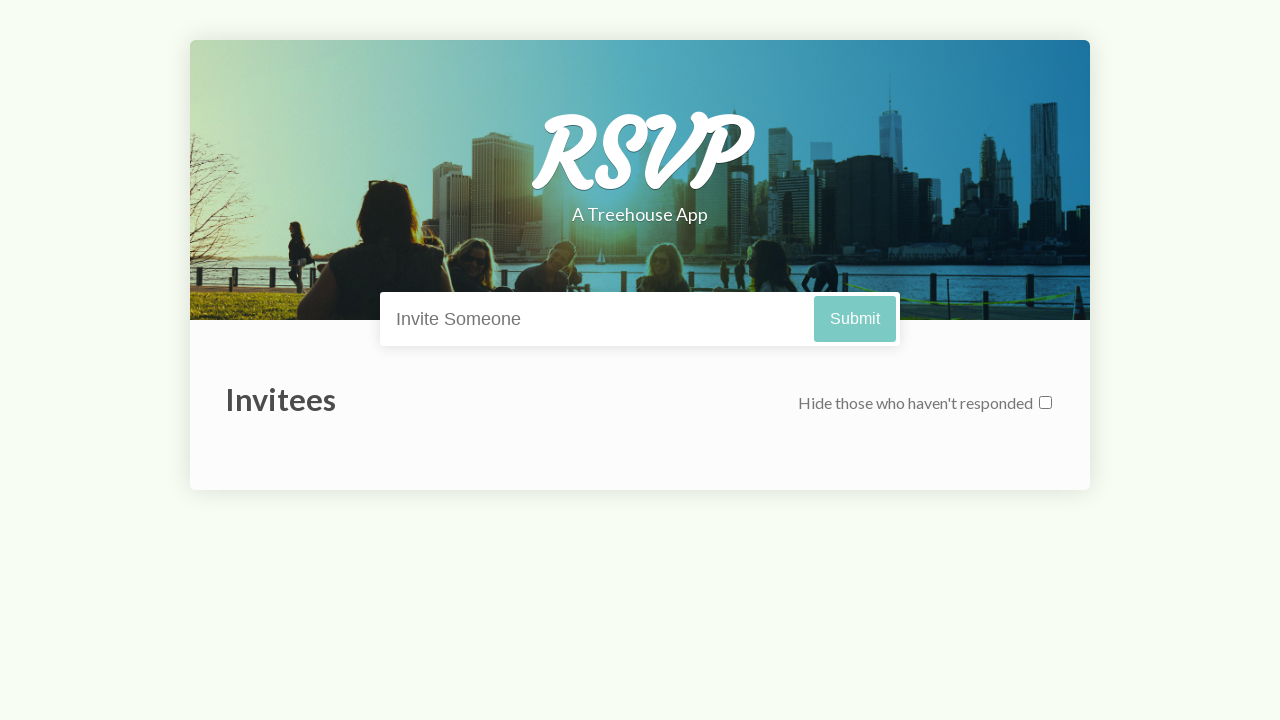

Waited for invitee list element to load
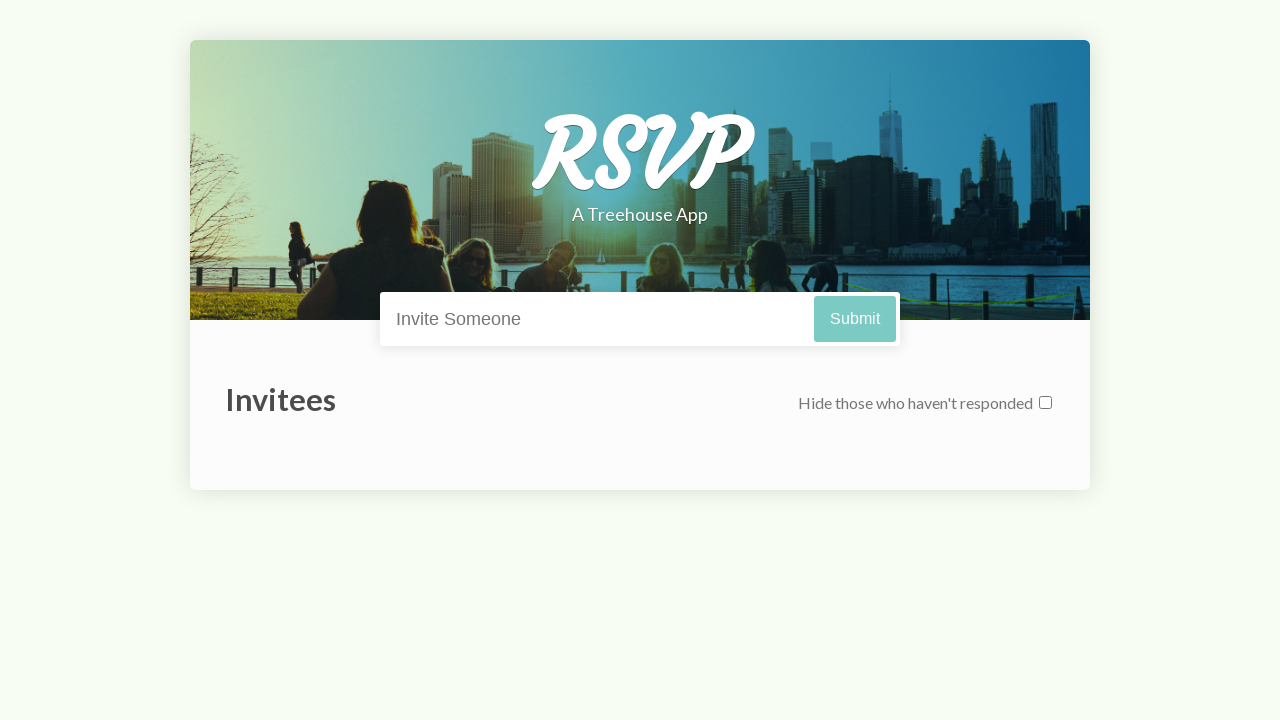

Located invitee list element
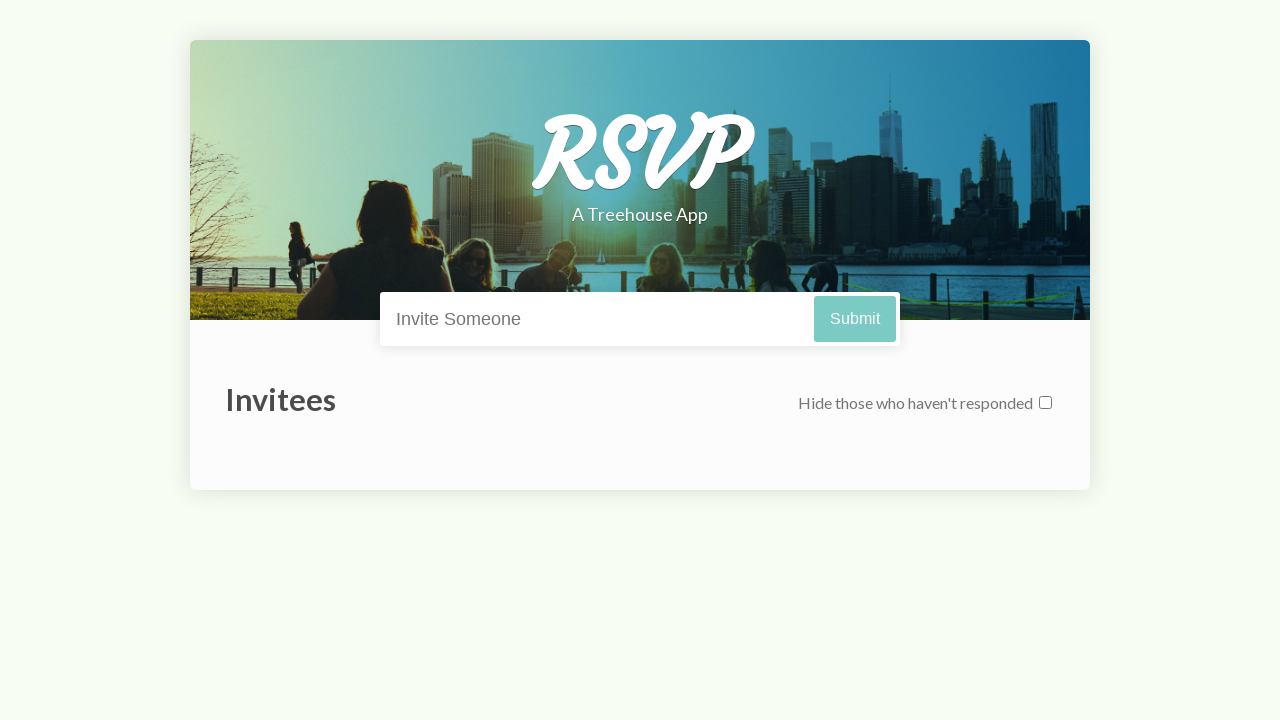

Verified invitee list element is present on the page
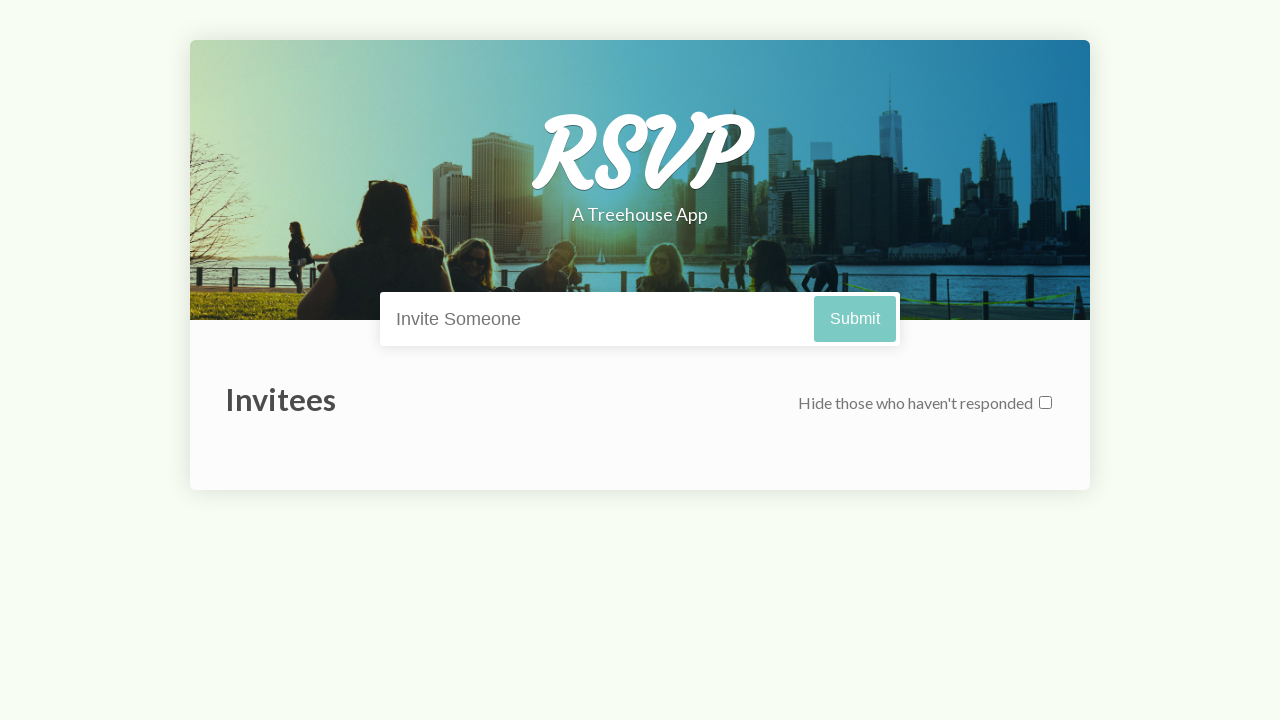

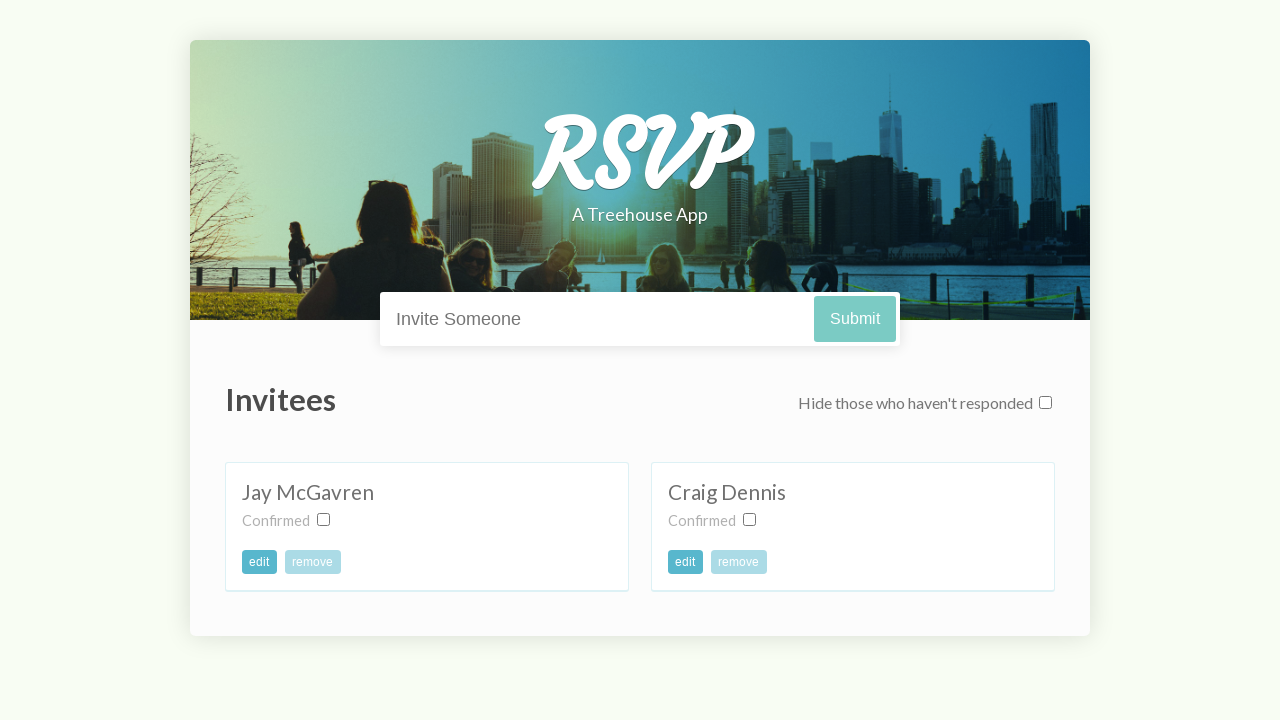